Tests the MUI slider component by scrolling to the continuous sliders section, clicking on a slider, and pressing the right arrow key multiple times to increase the slider value.

Starting URL: https://mui.com/material-ui/react-slider/

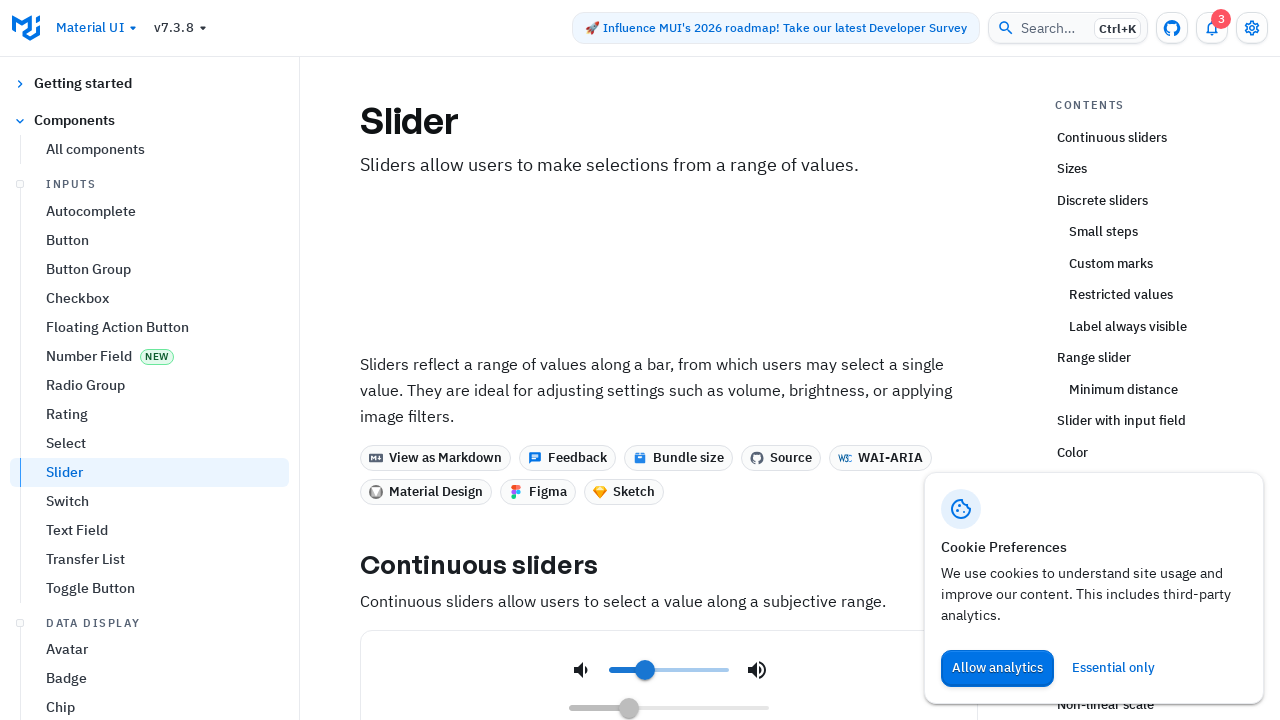

Scrolled to the continuous sliders section
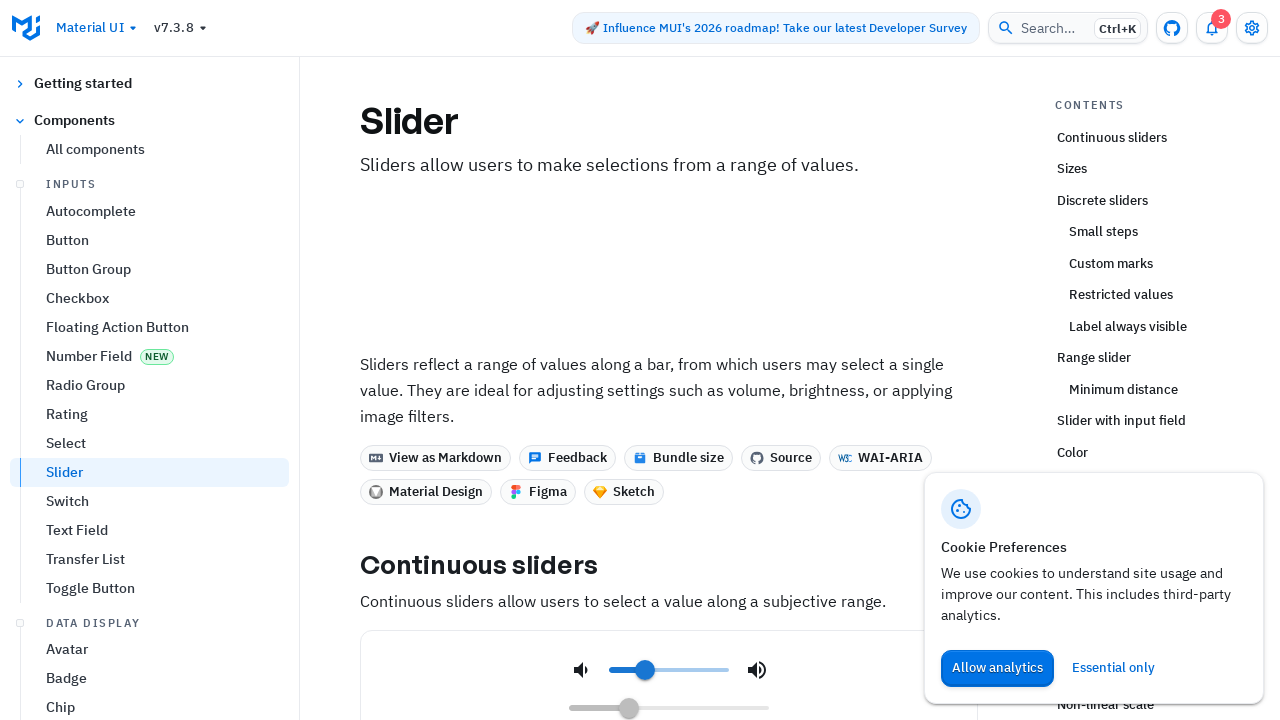

Clicked on the MUI slider to focus it at (669, 670) on span.MuiSlider-root.MuiSlider-colorPrimary.MuiSlider-sizeMedium >> nth=0
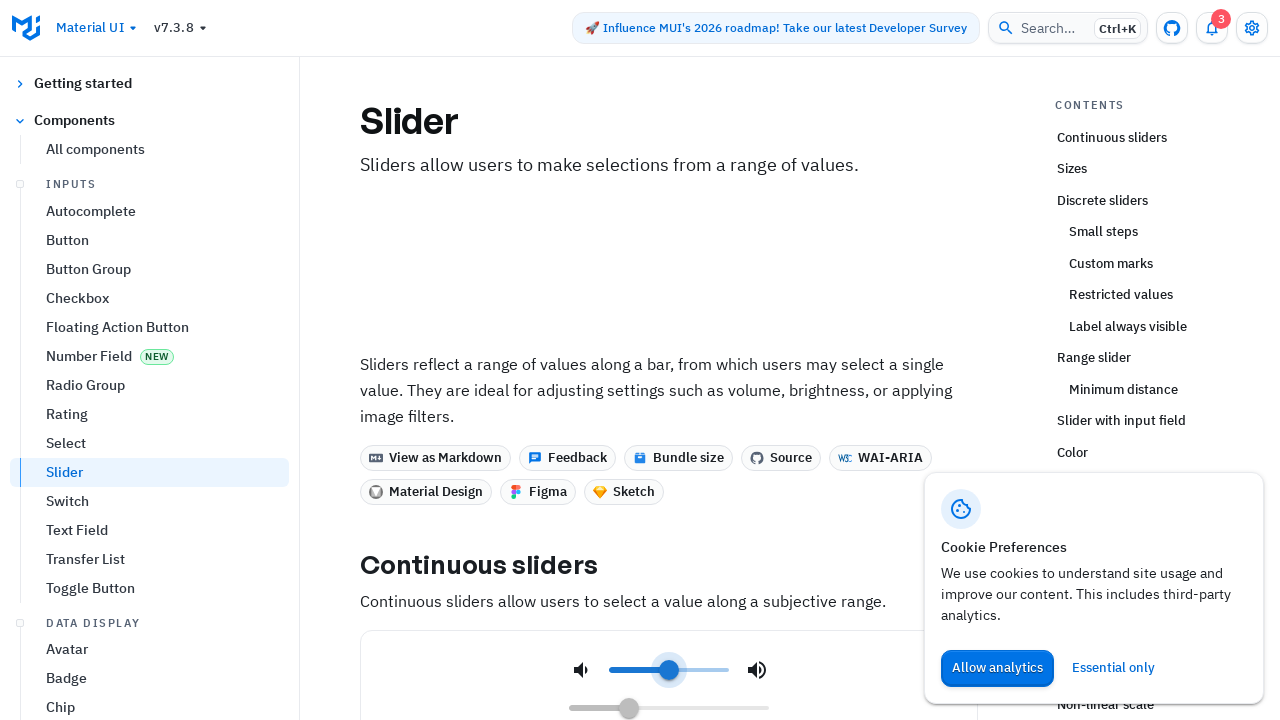

Pressed right arrow key (attempt 1/5) to increase slider value
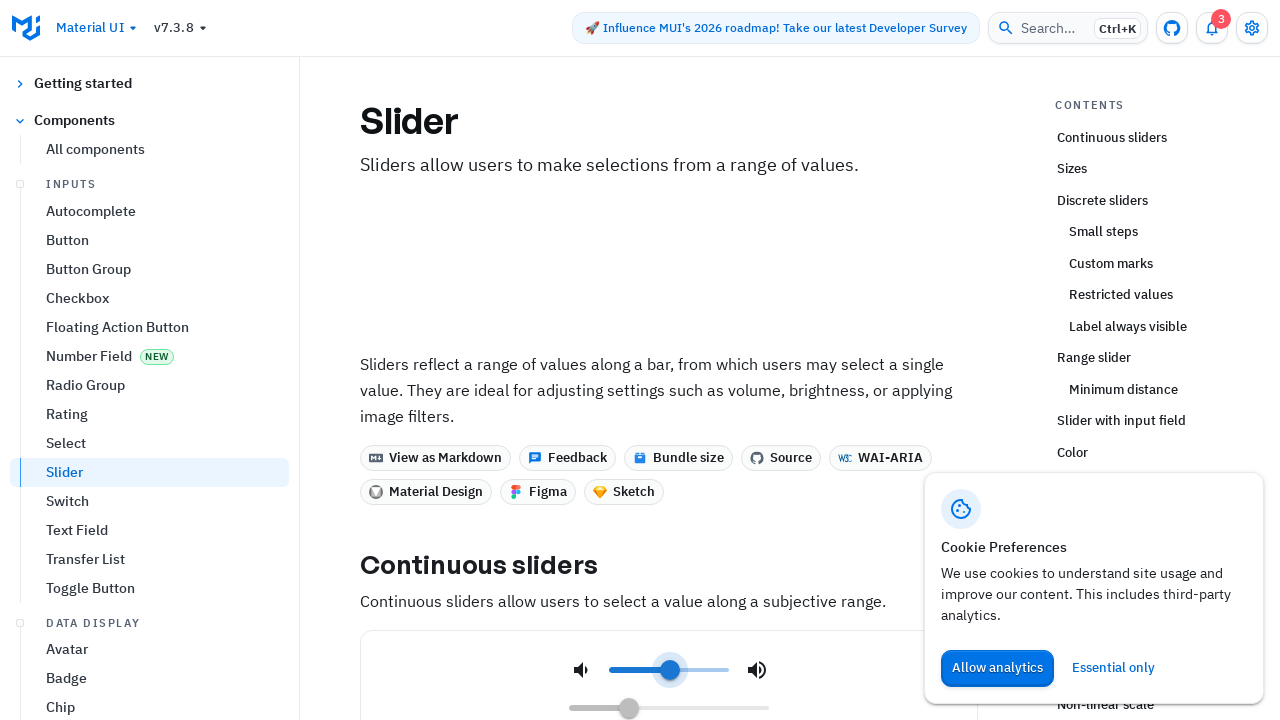

Waited 500ms for slider animation
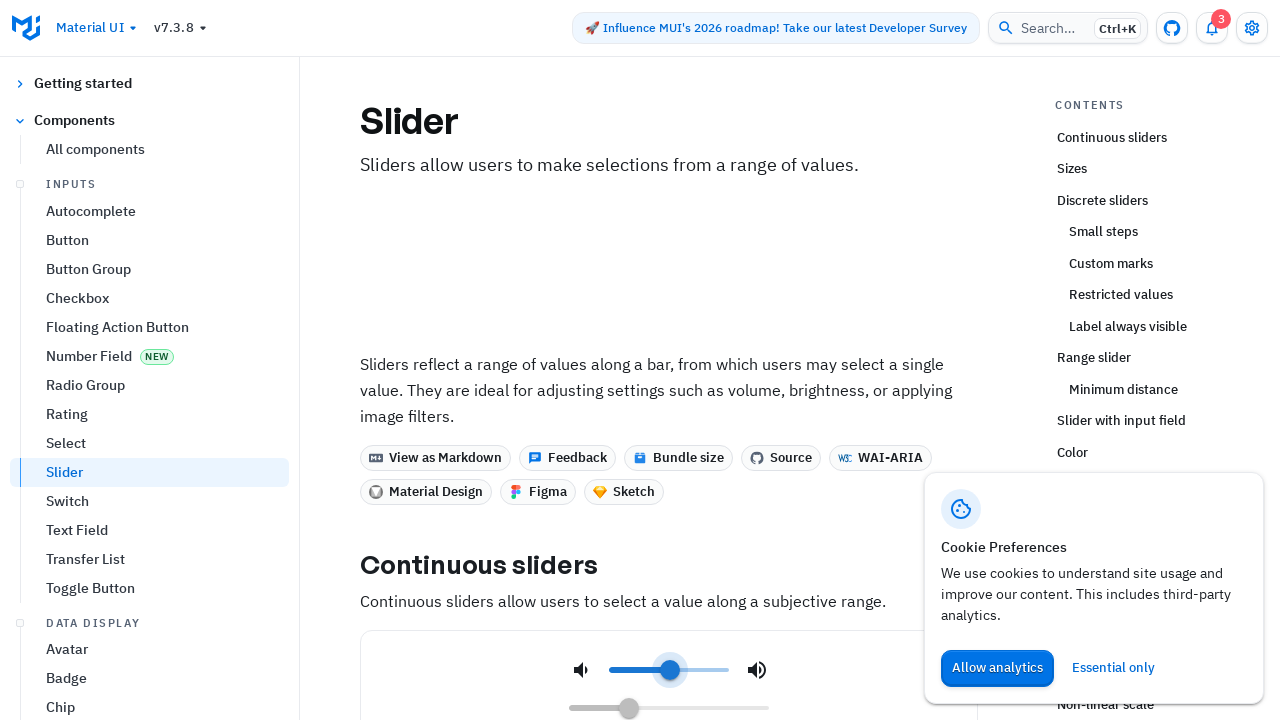

Pressed right arrow key (attempt 2/5) to increase slider value
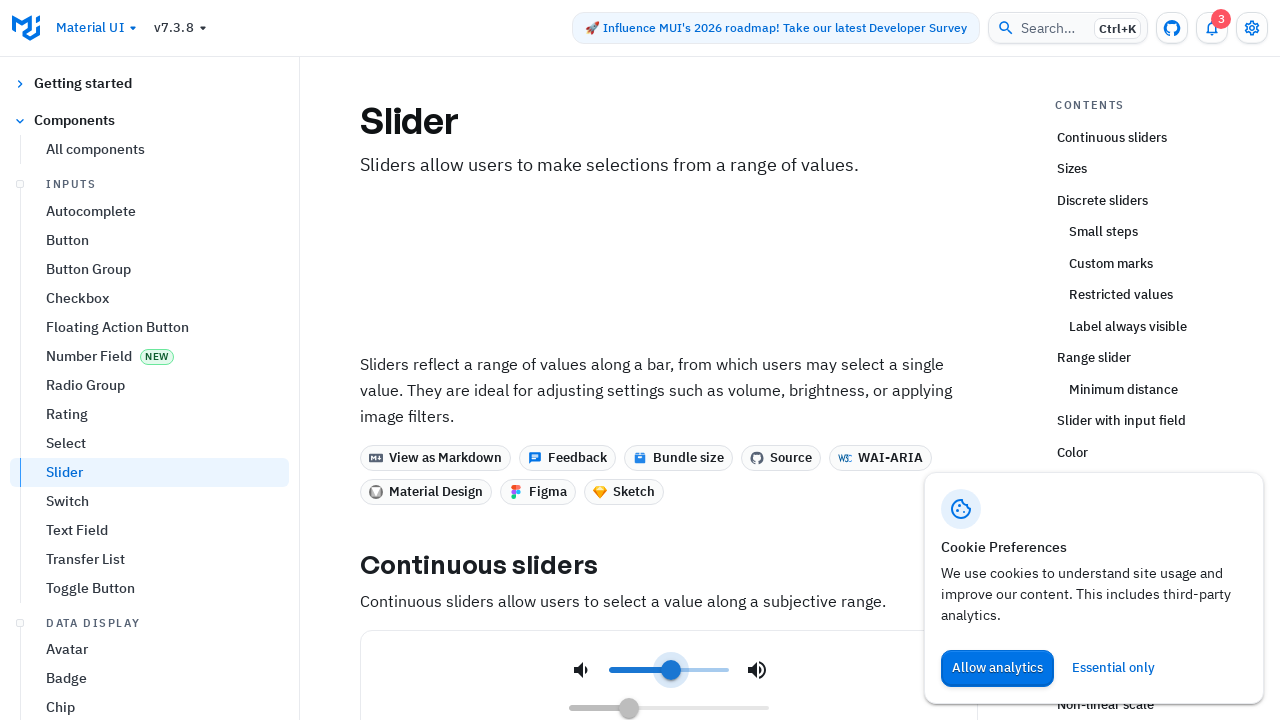

Waited 500ms for slider animation
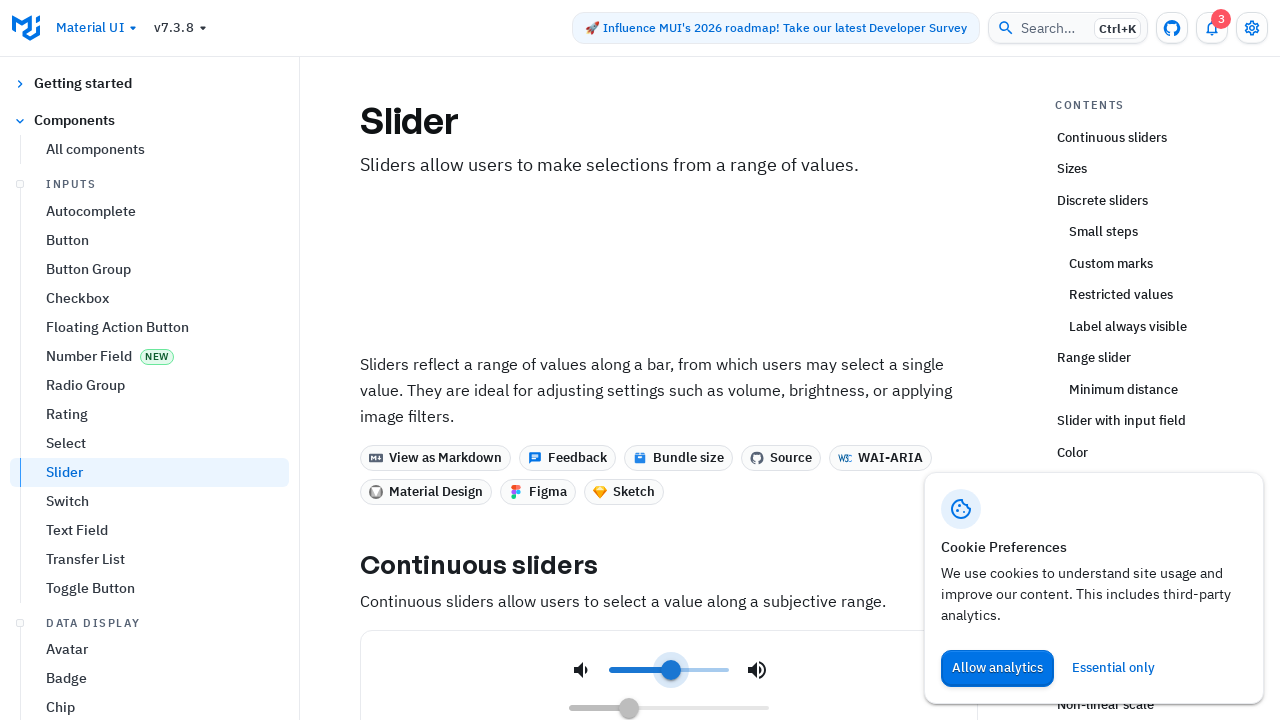

Pressed right arrow key (attempt 3/5) to increase slider value
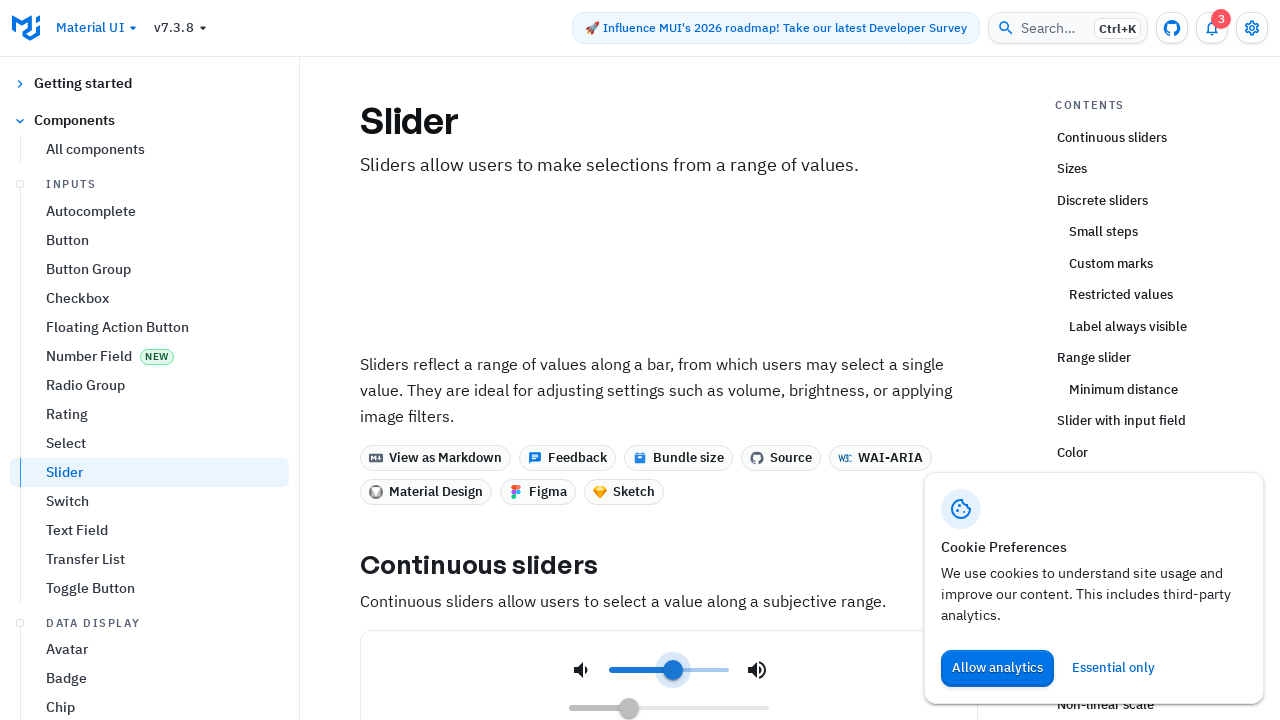

Waited 500ms for slider animation
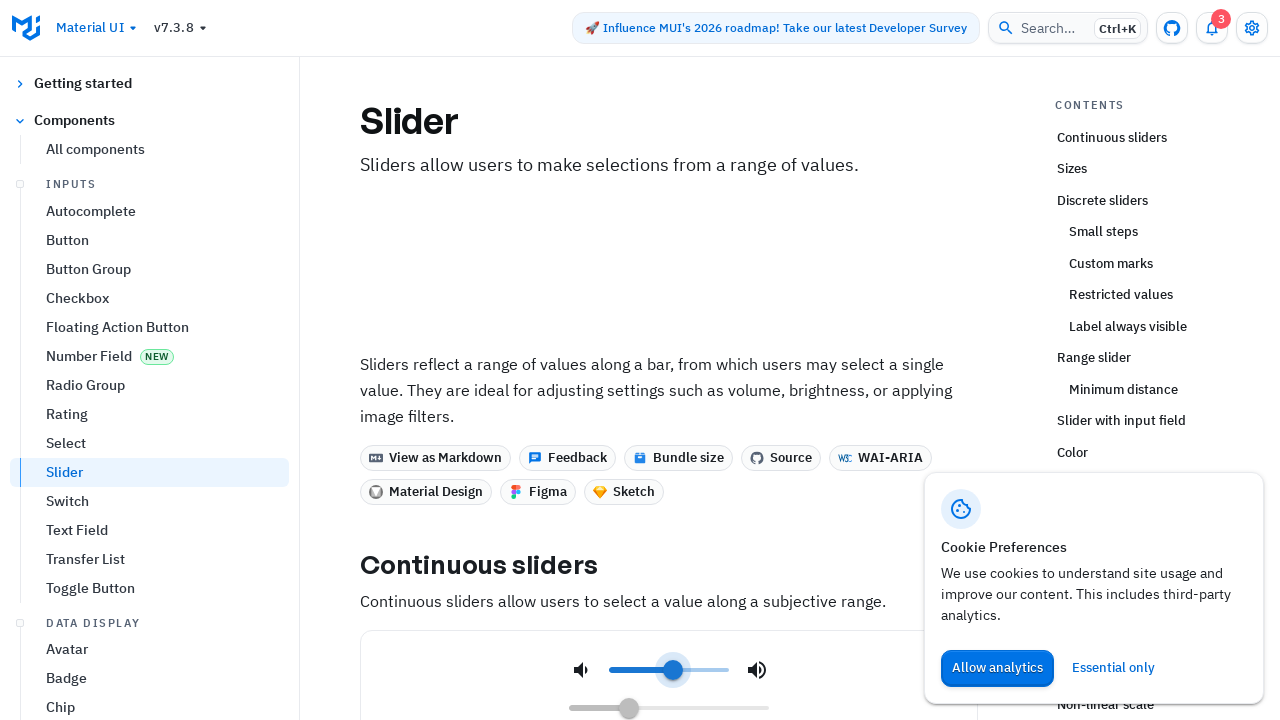

Pressed right arrow key (attempt 4/5) to increase slider value
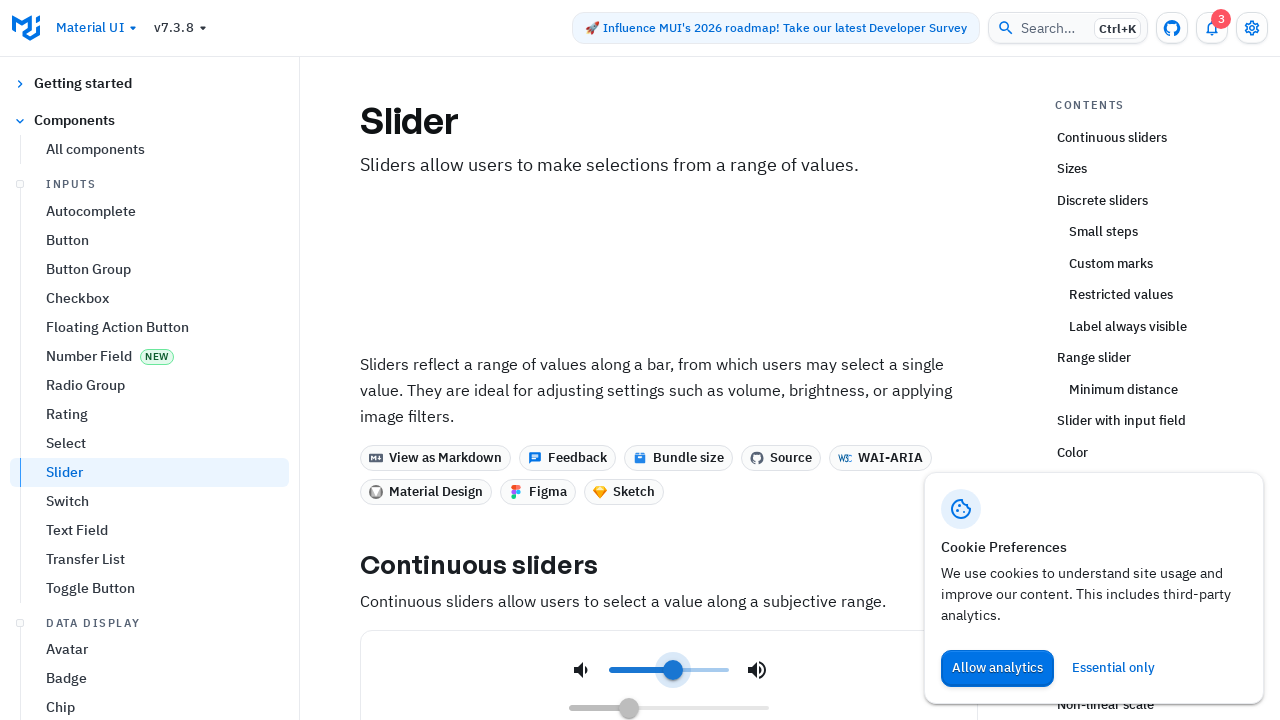

Waited 500ms for slider animation
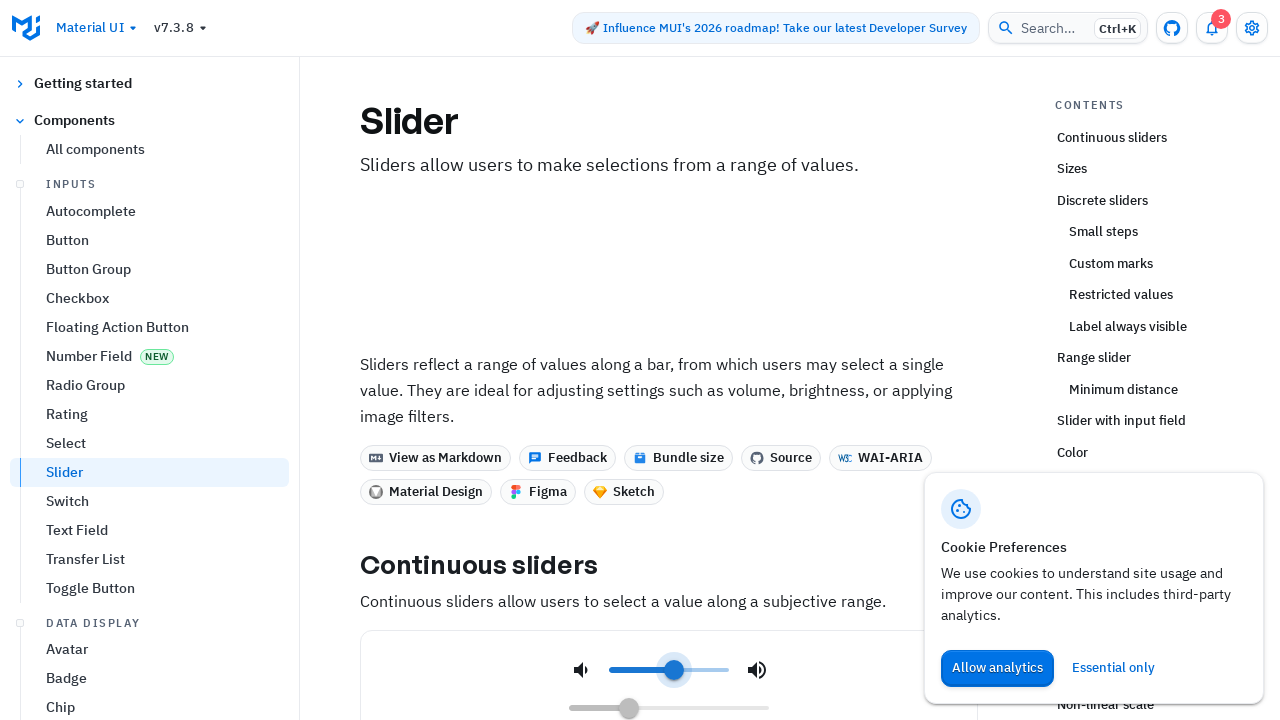

Pressed right arrow key (attempt 5/5) to increase slider value
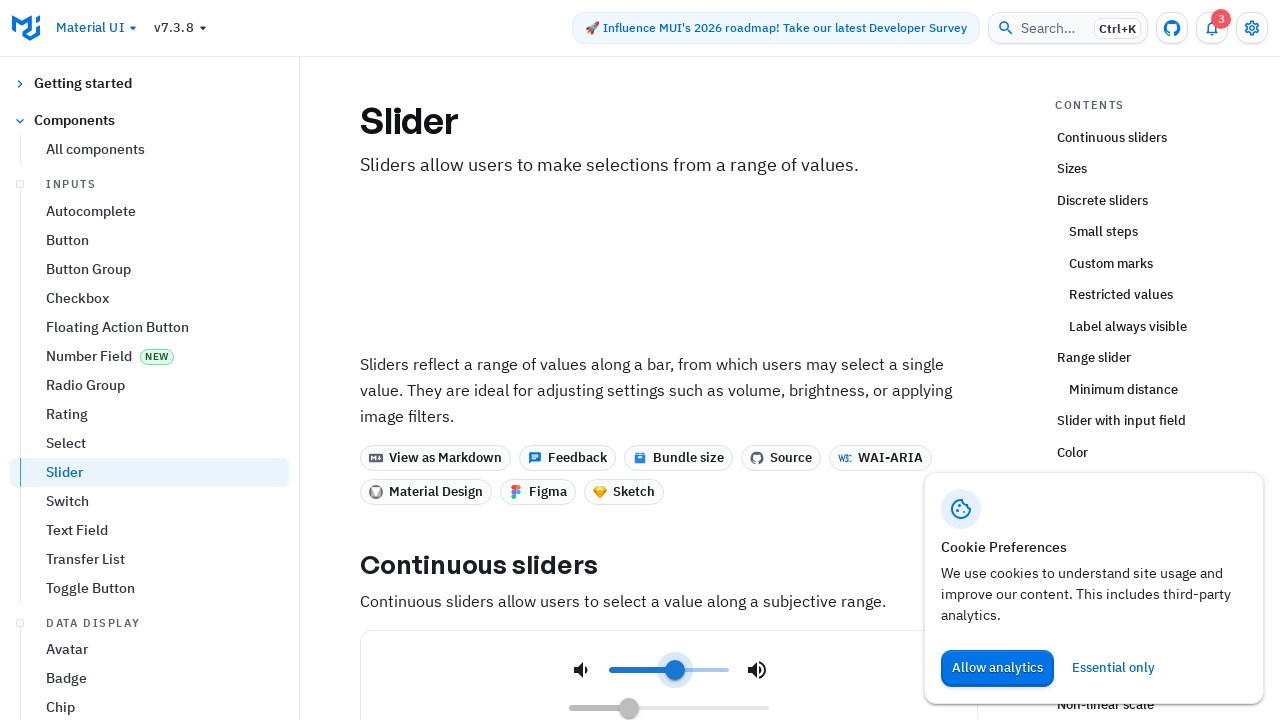

Waited 500ms for slider animation
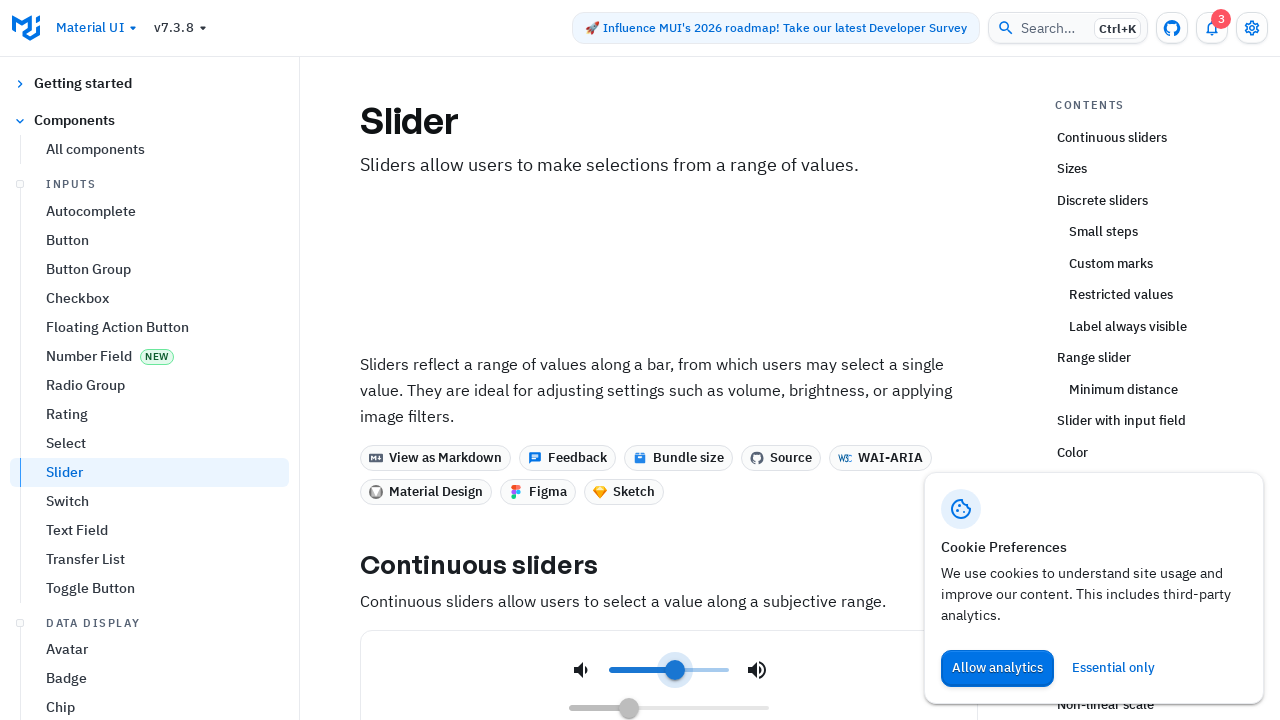

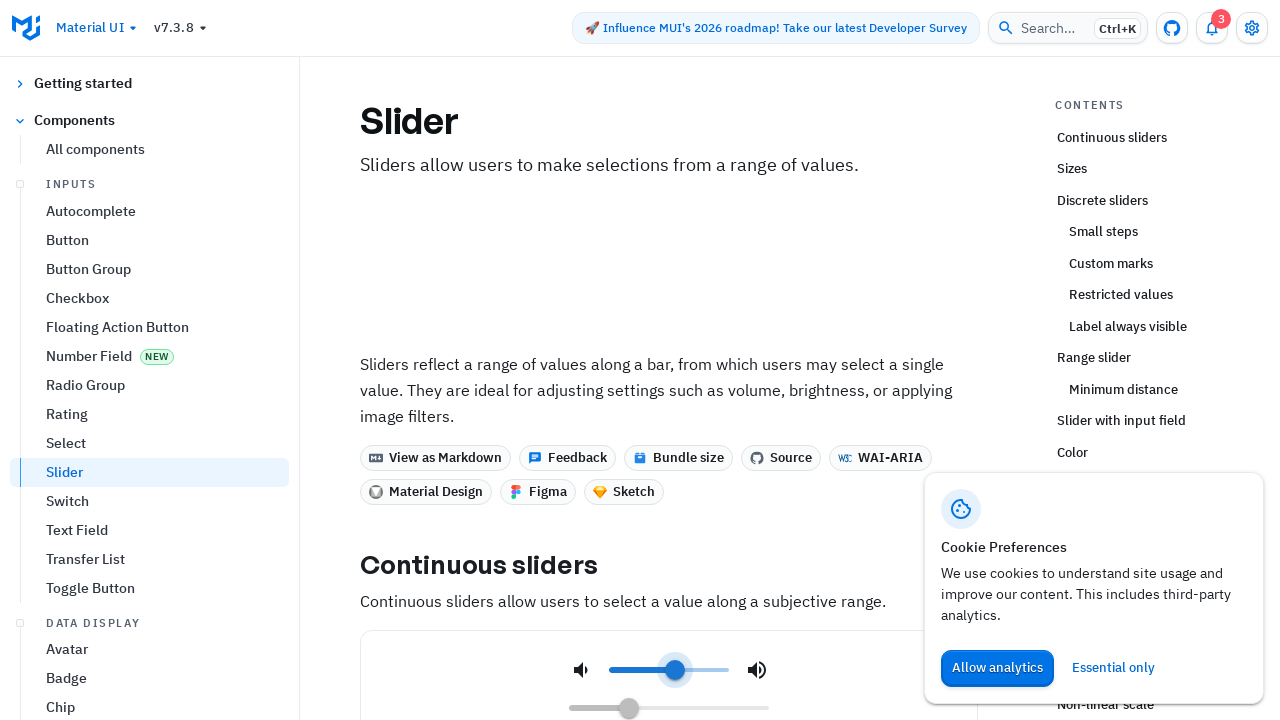